Tests browser zoom functionality by applying 80% zoom level on the page

Starting URL: https://anhtester.com

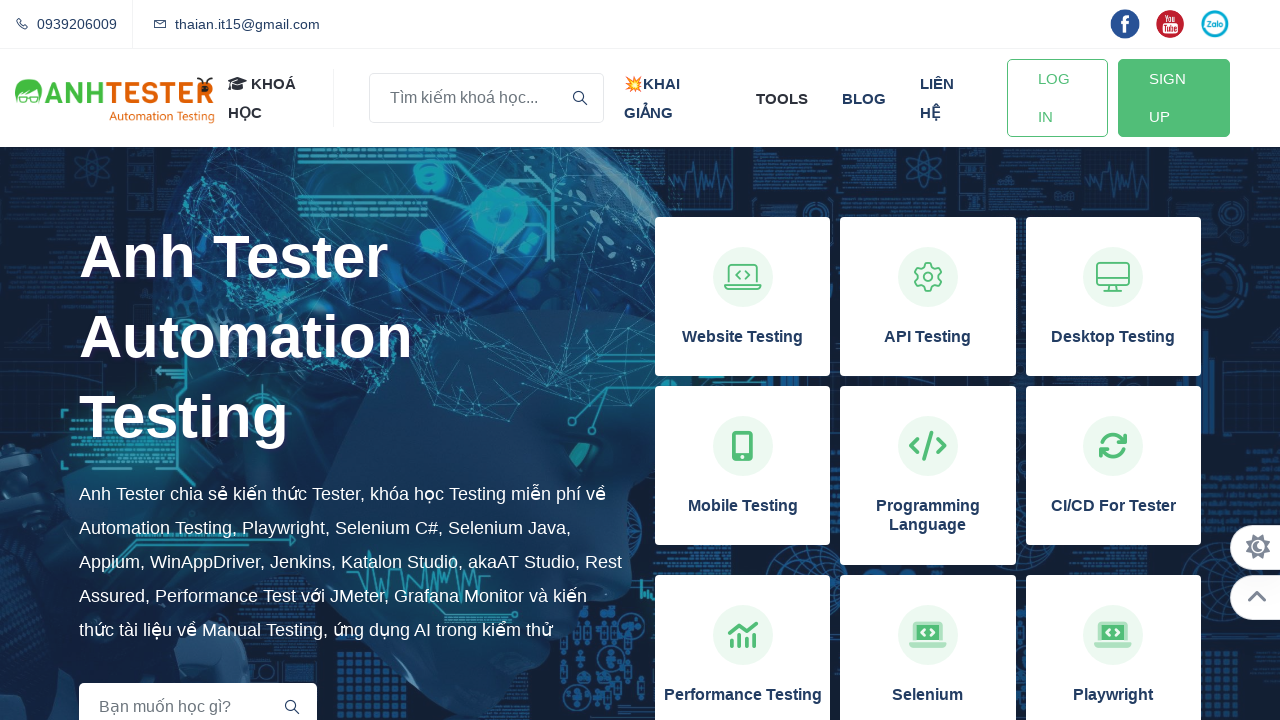

Waited for page to load with networkidle state
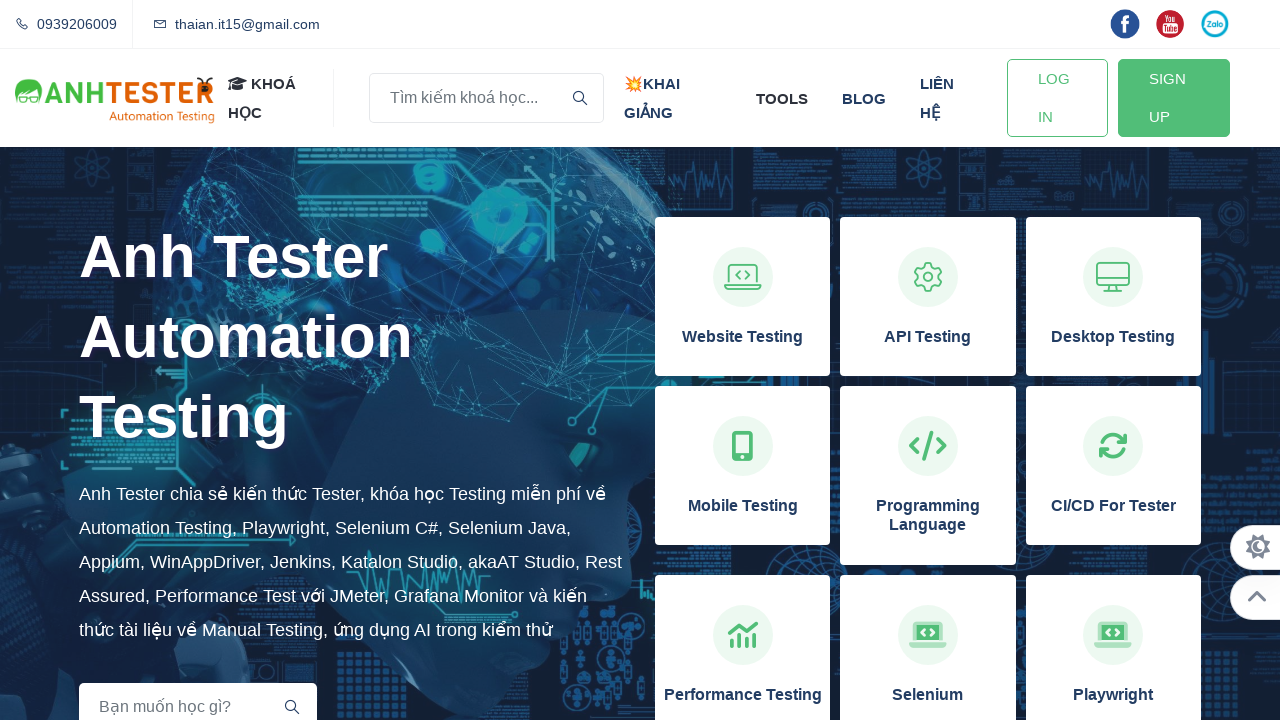

Applied 80% zoom level to the page using JavaScript
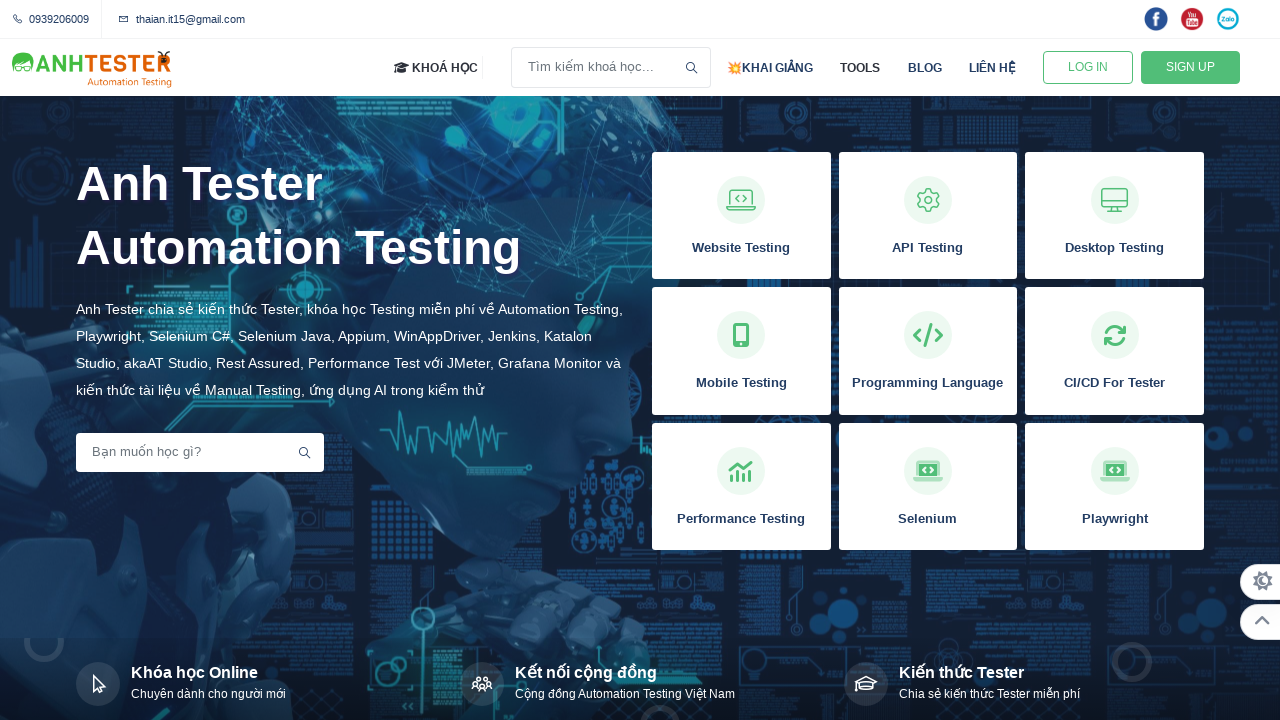

Waited 1 second to observe zoom effect
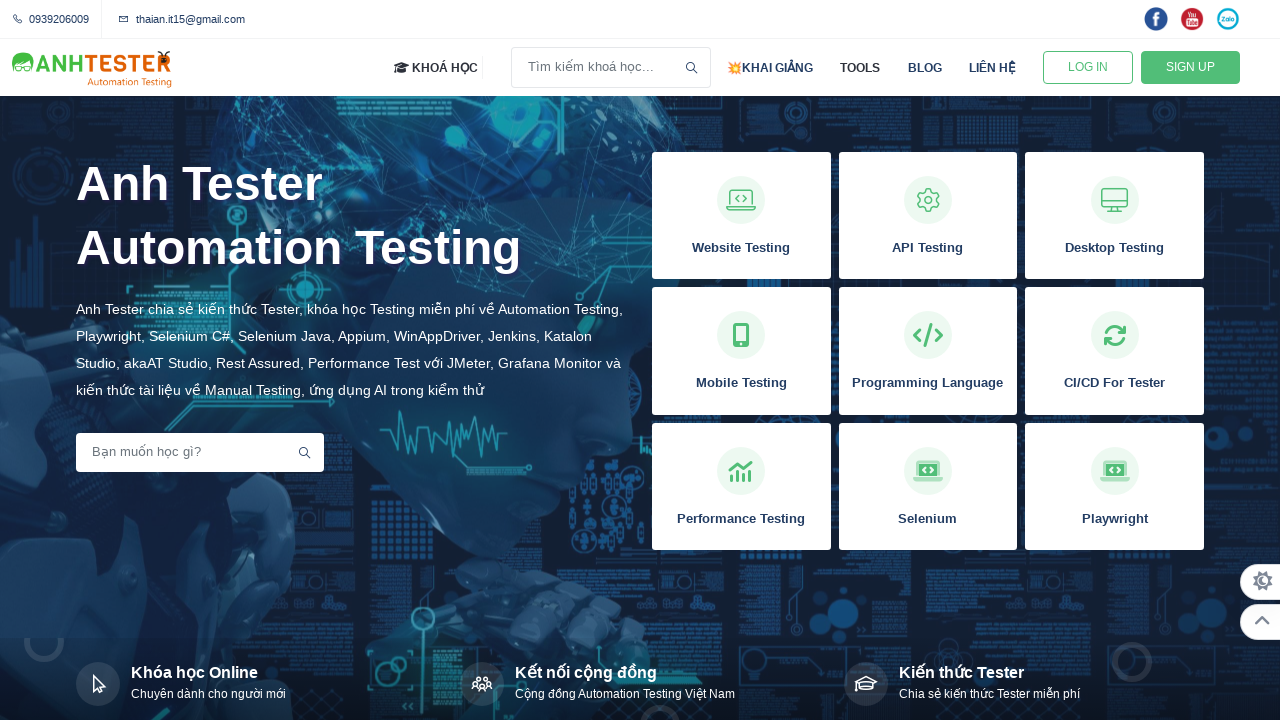

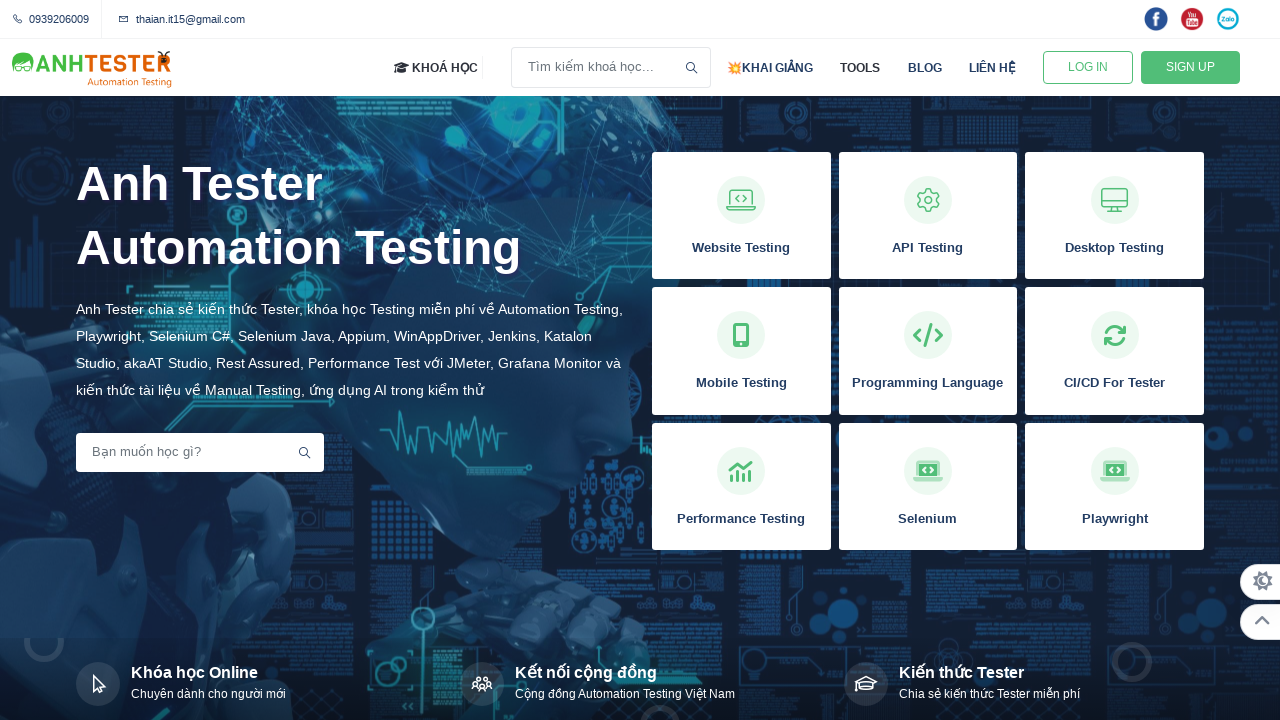